Tests add/remove element functionality by adding buttons, deleting some, and verifying the count.

Starting URL: https://the-internet.herokuapp.com/add_remove_elements/

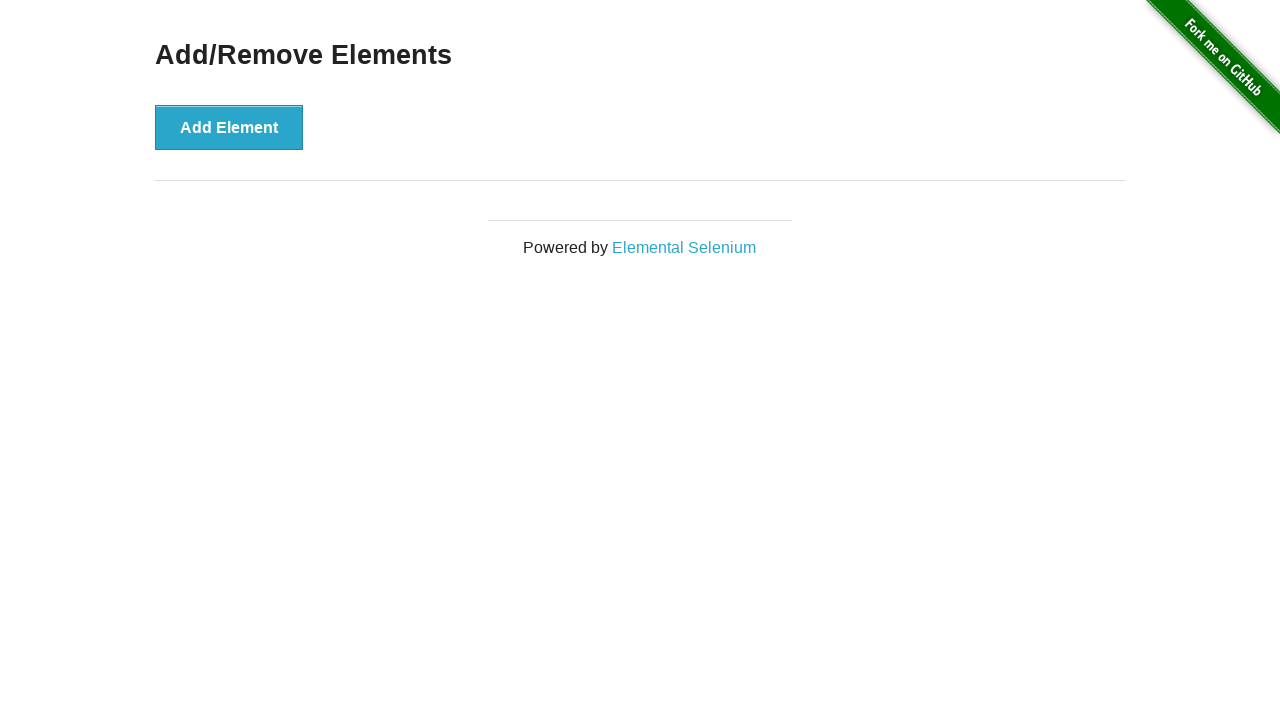

Clicked 'Add Element' button to add a delete button at (229, 127) on button:has-text('Add Element')
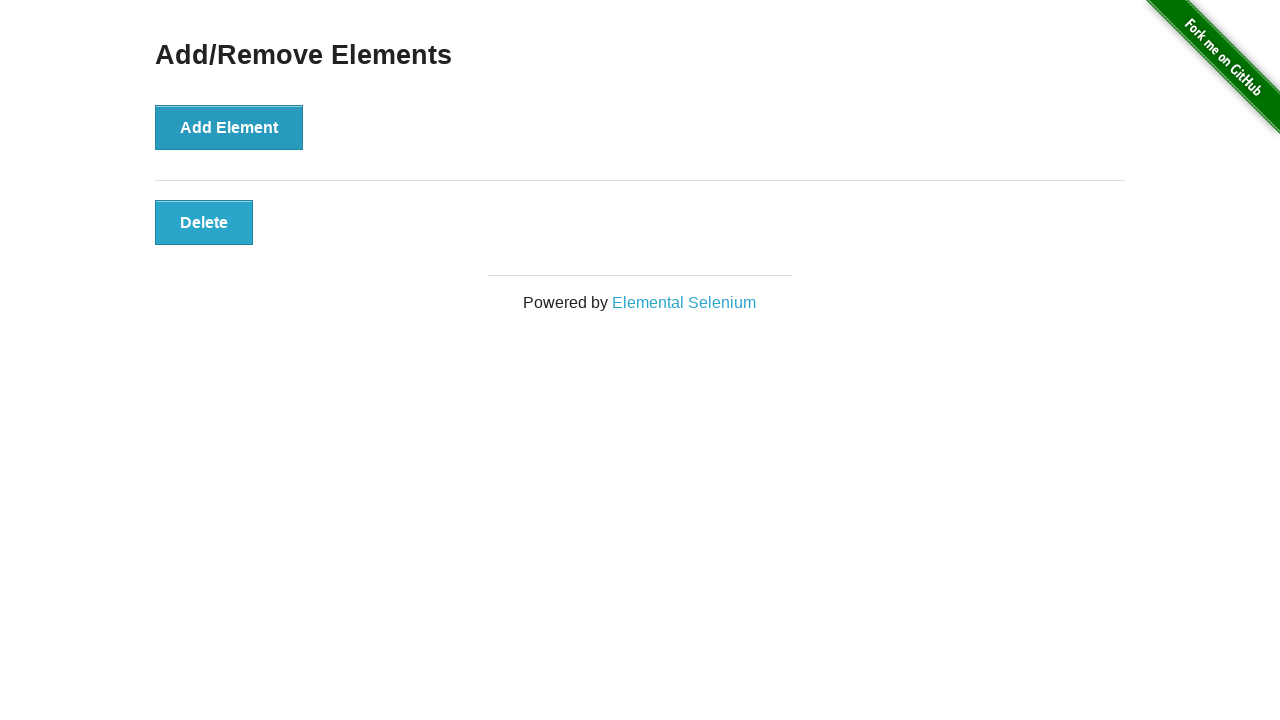

Clicked 'Add Element' button to add a delete button at (229, 127) on button:has-text('Add Element')
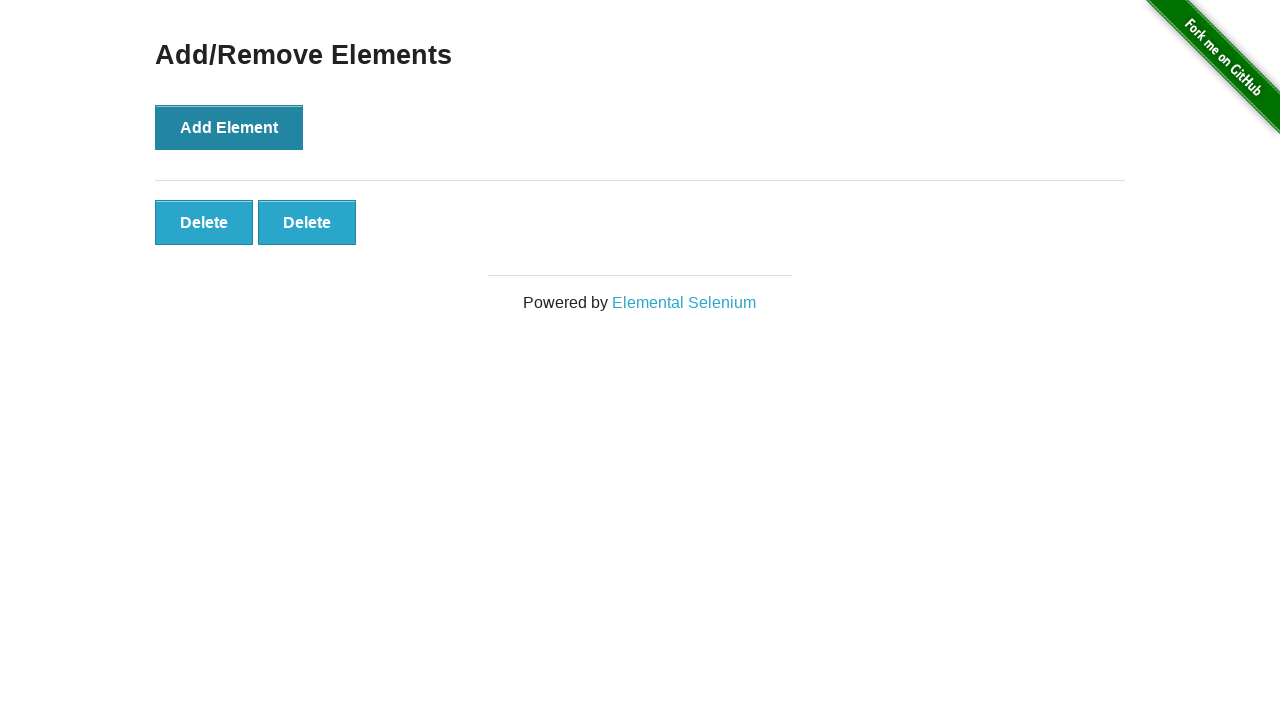

Clicked 'Add Element' button to add a delete button at (229, 127) on button:has-text('Add Element')
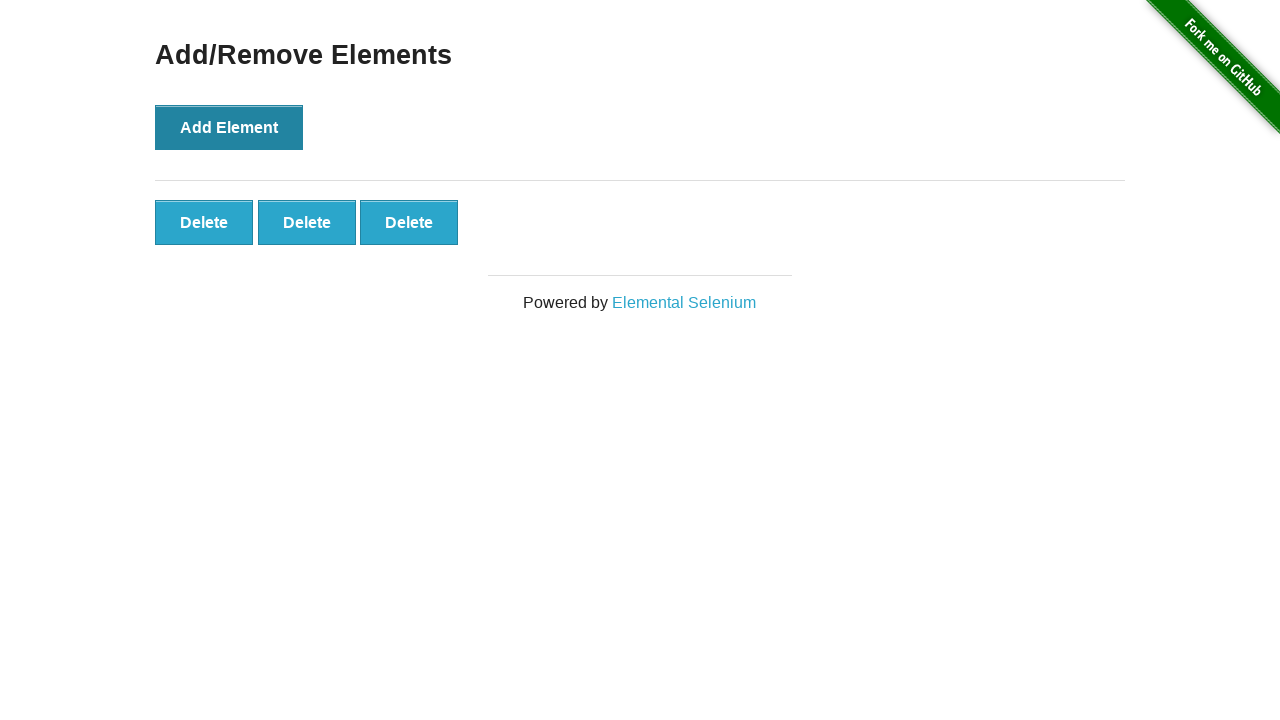

Waited for delete buttons to appear
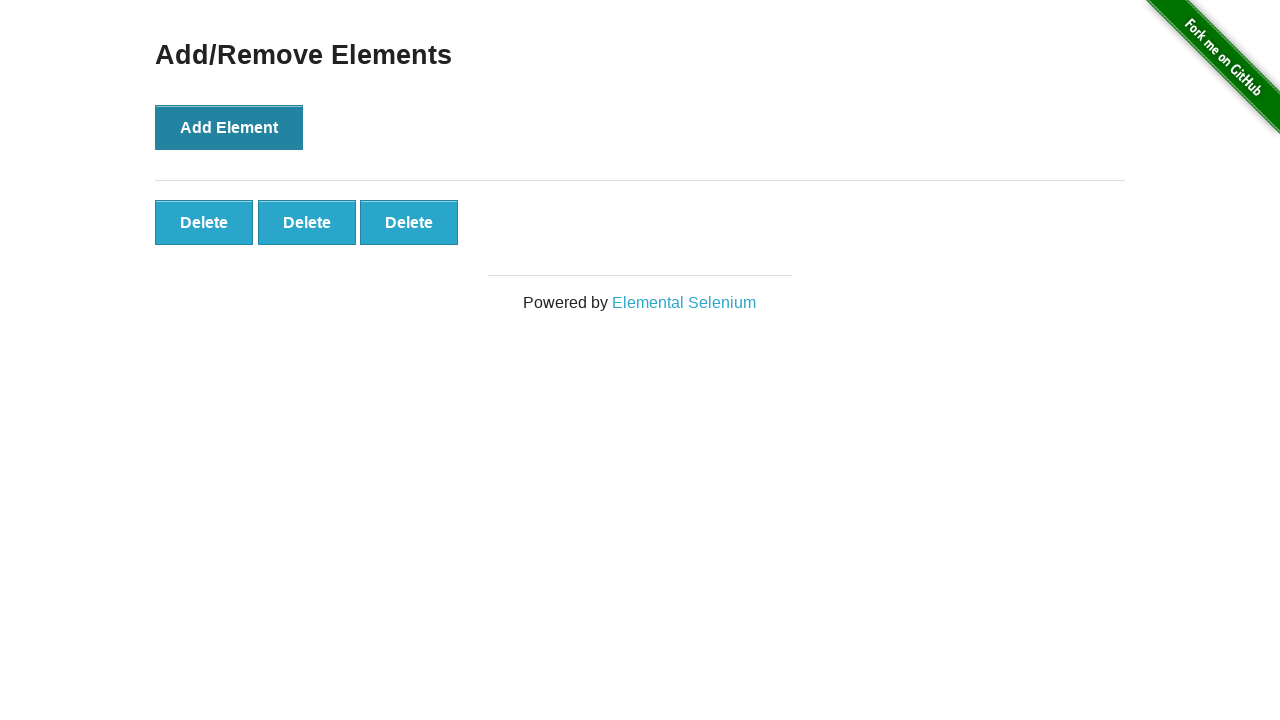

Verified that 3 delete buttons are present
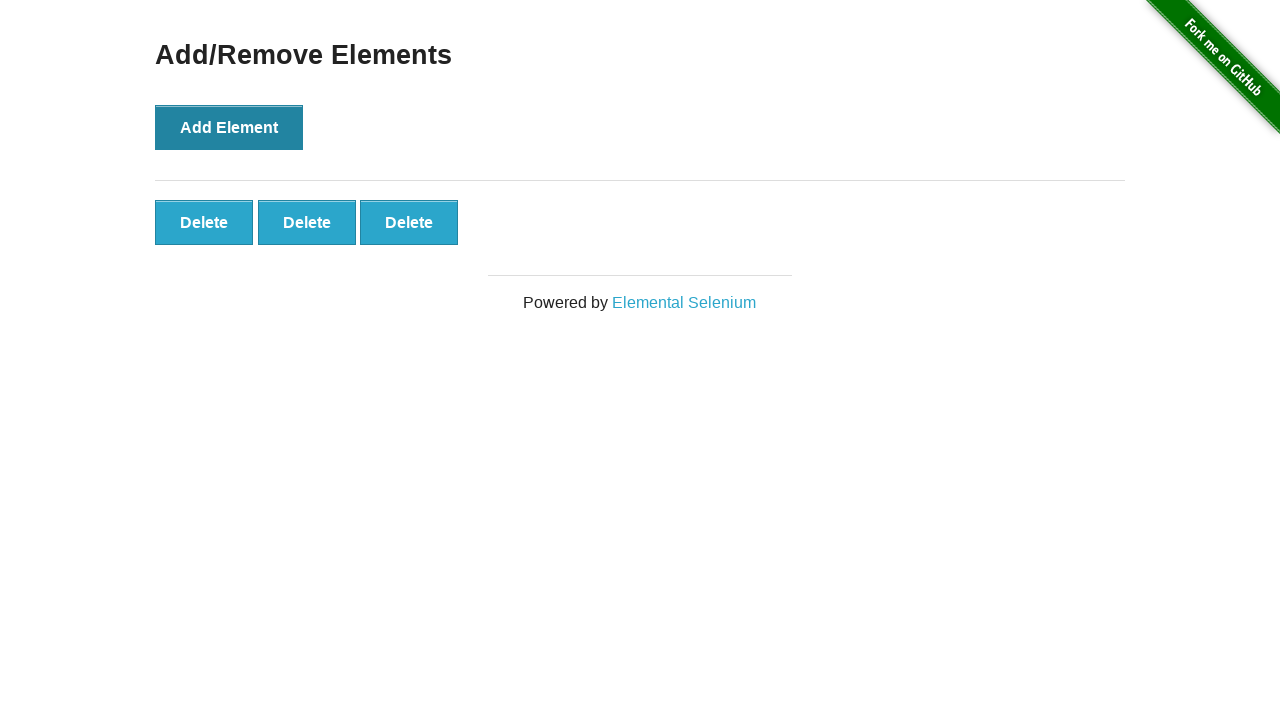

Clicked first delete button to remove it at (204, 222) on .added-manually >> nth=0
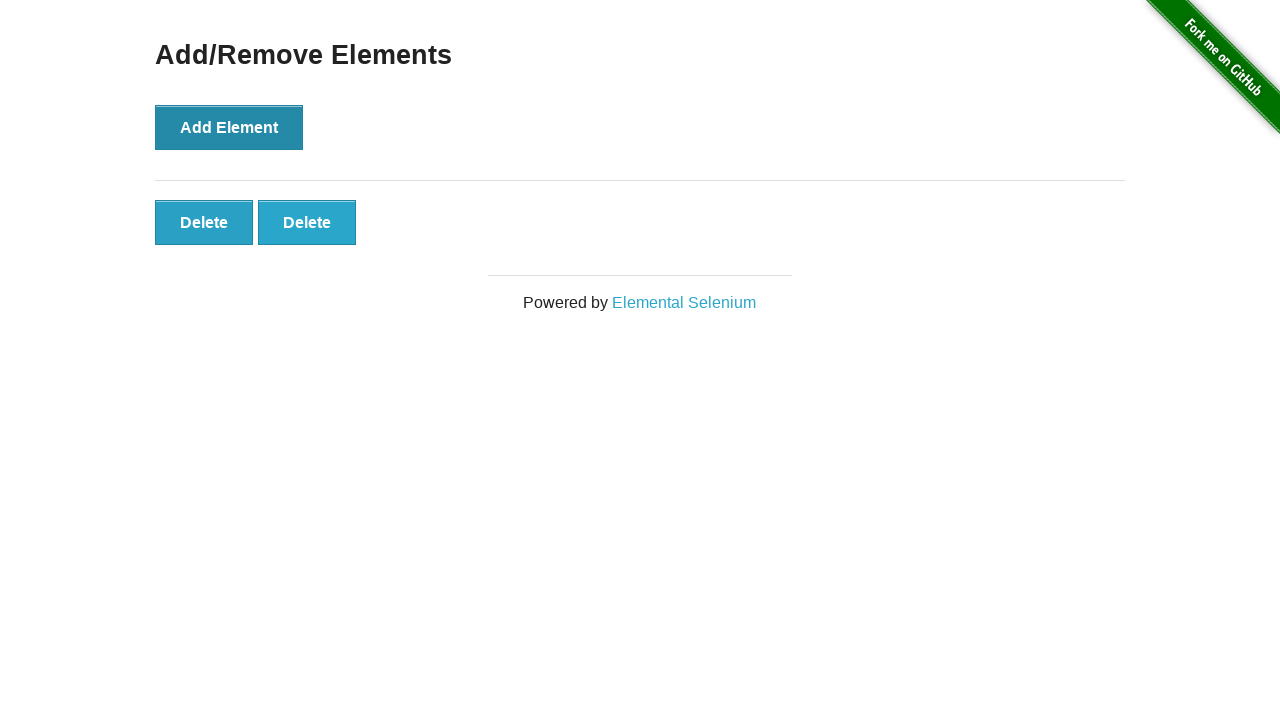

Clicked first delete button to remove it at (204, 222) on .added-manually >> nth=0
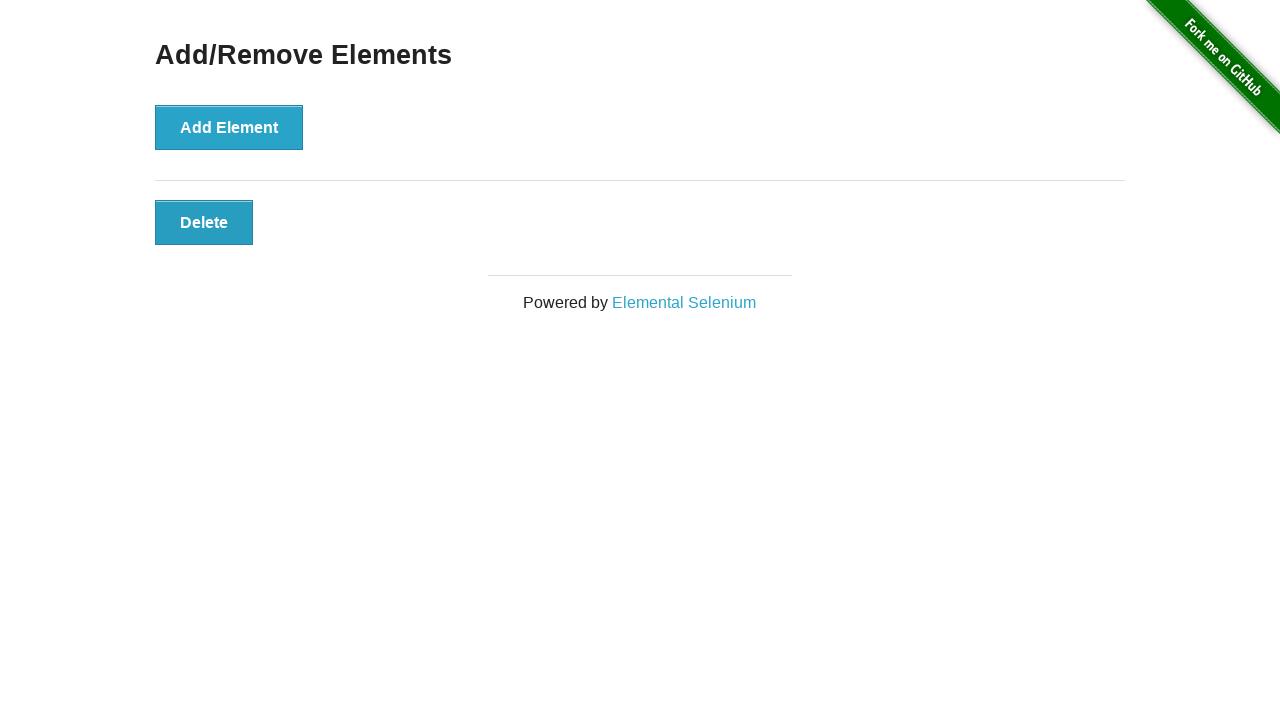

Verified that 1 delete button remains after deleting 2
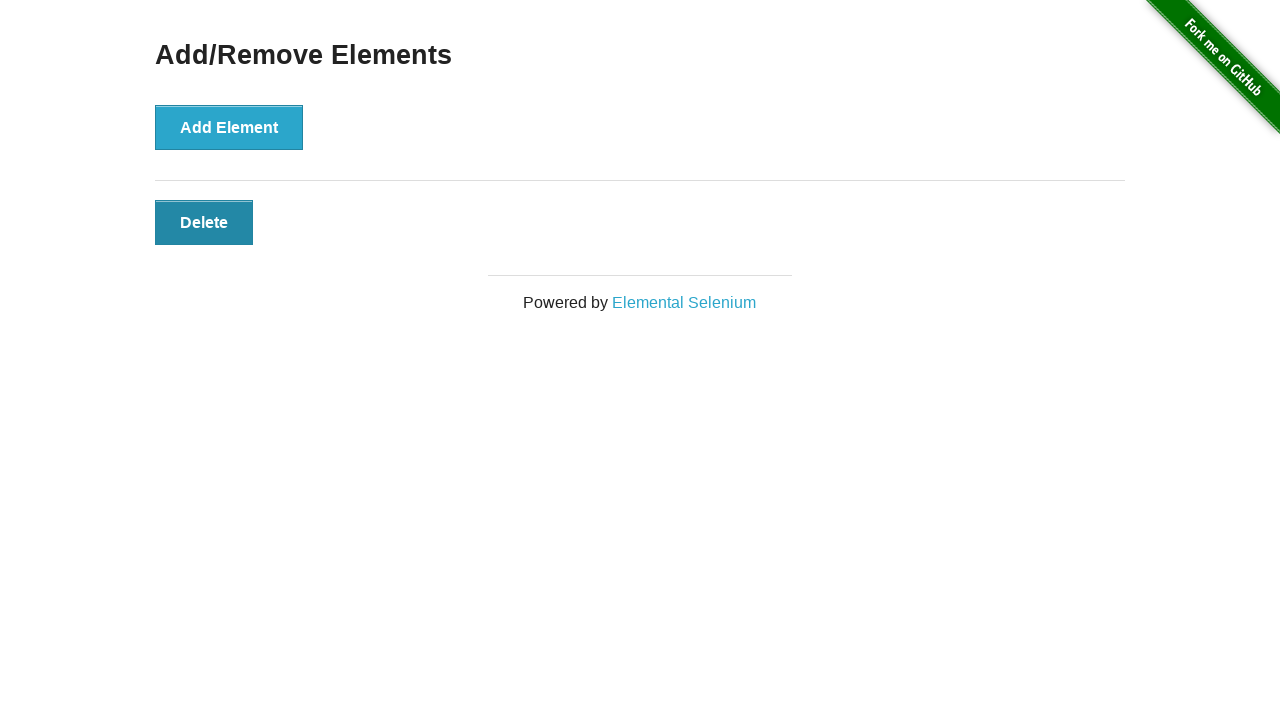

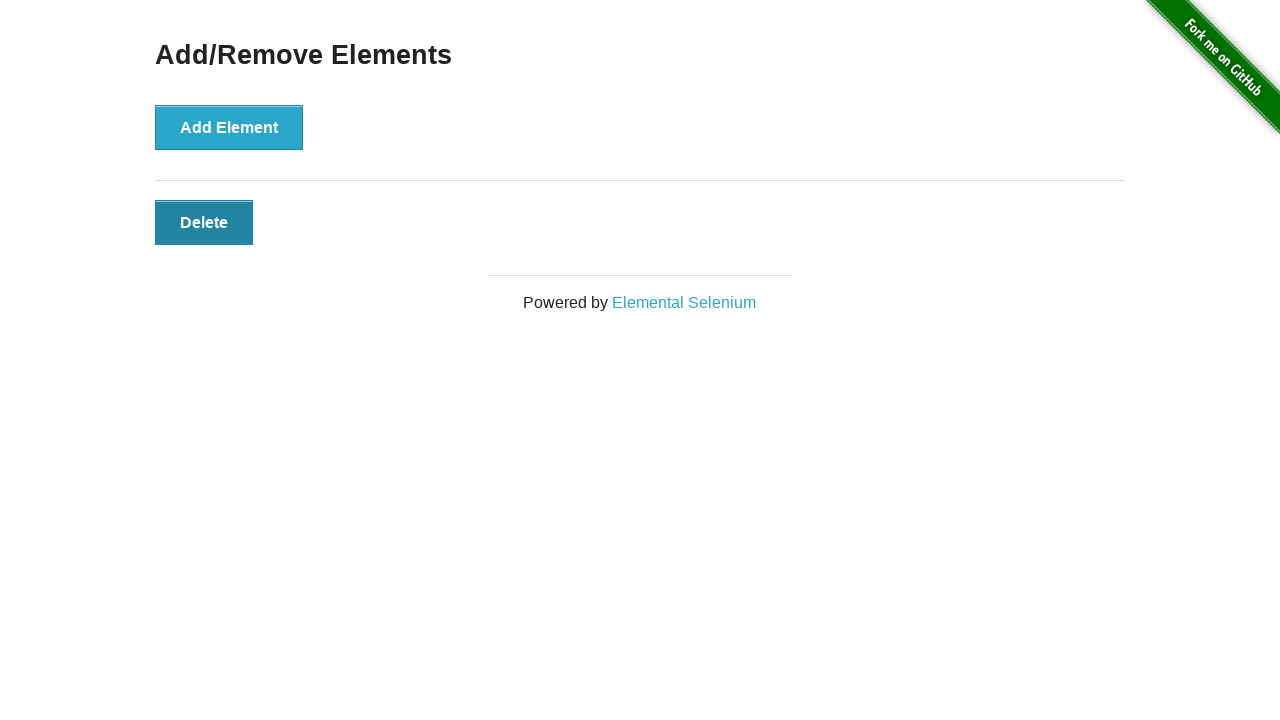